Tests jQuery UI drag and drop functionality by dragging an element from source to target within an iframe

Starting URL: https://jqueryui.com/droppable/

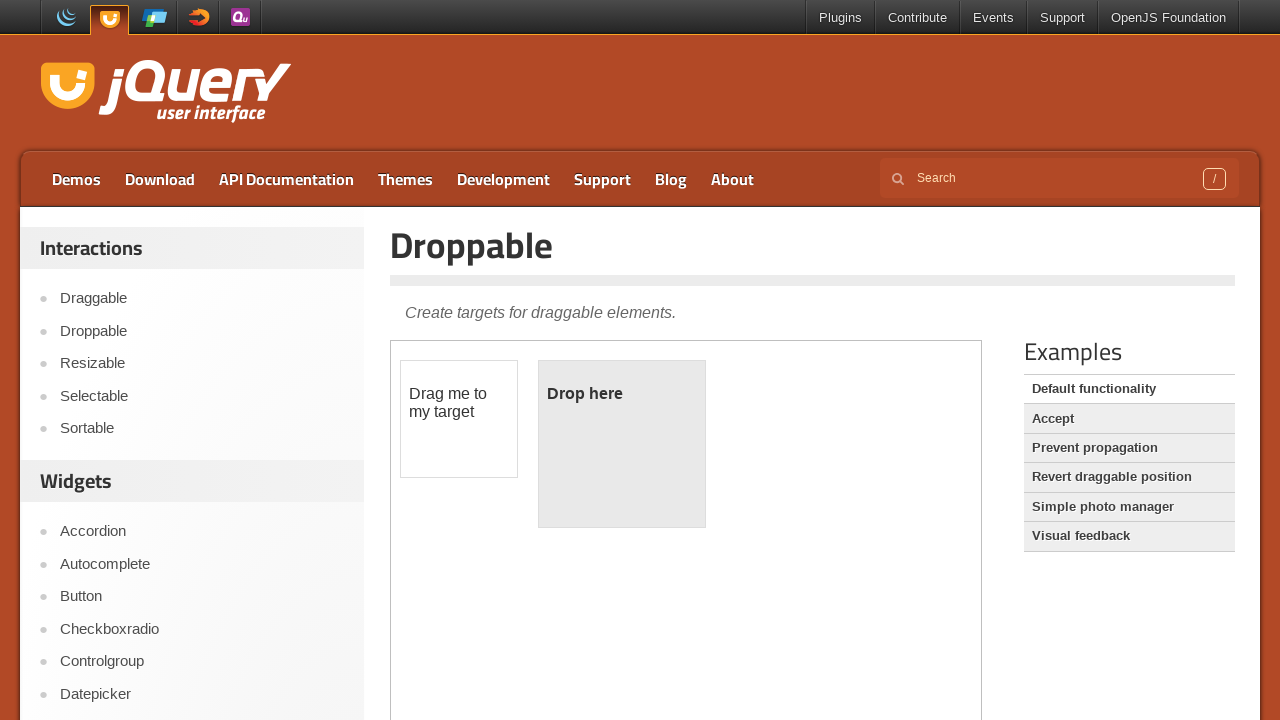

Located iframe containing drag and drop demo
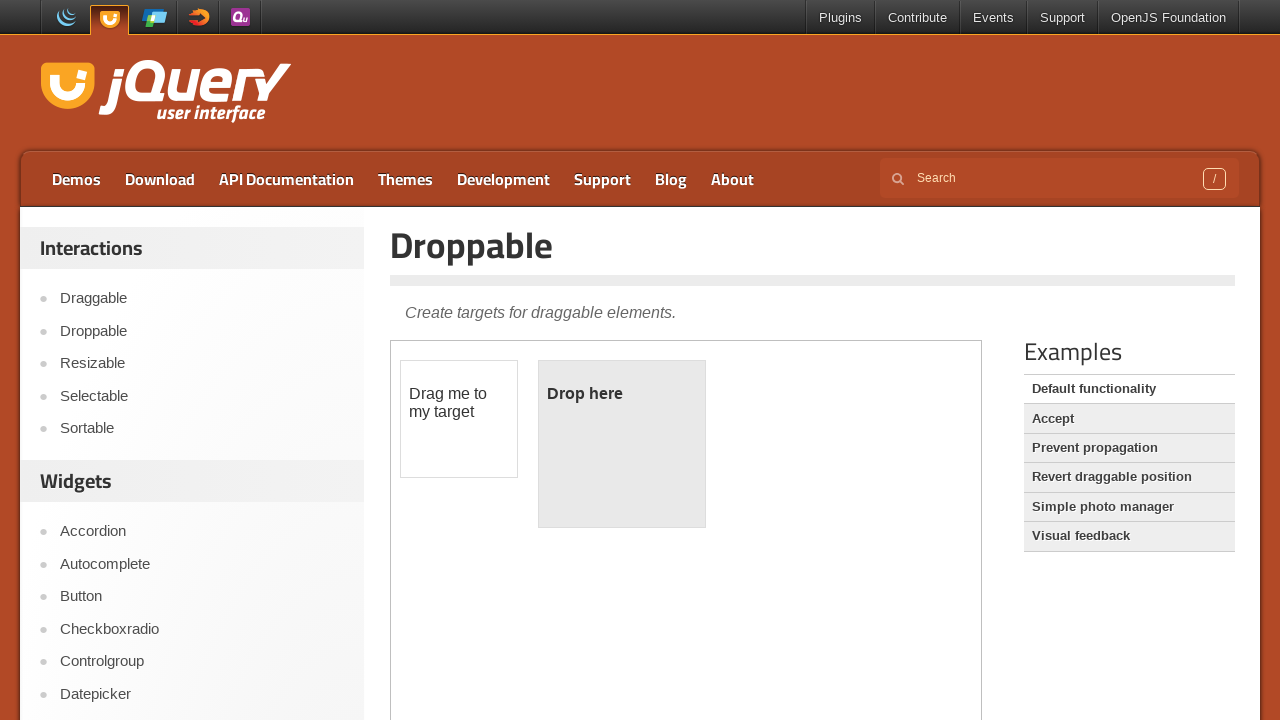

Located draggable element within iframe
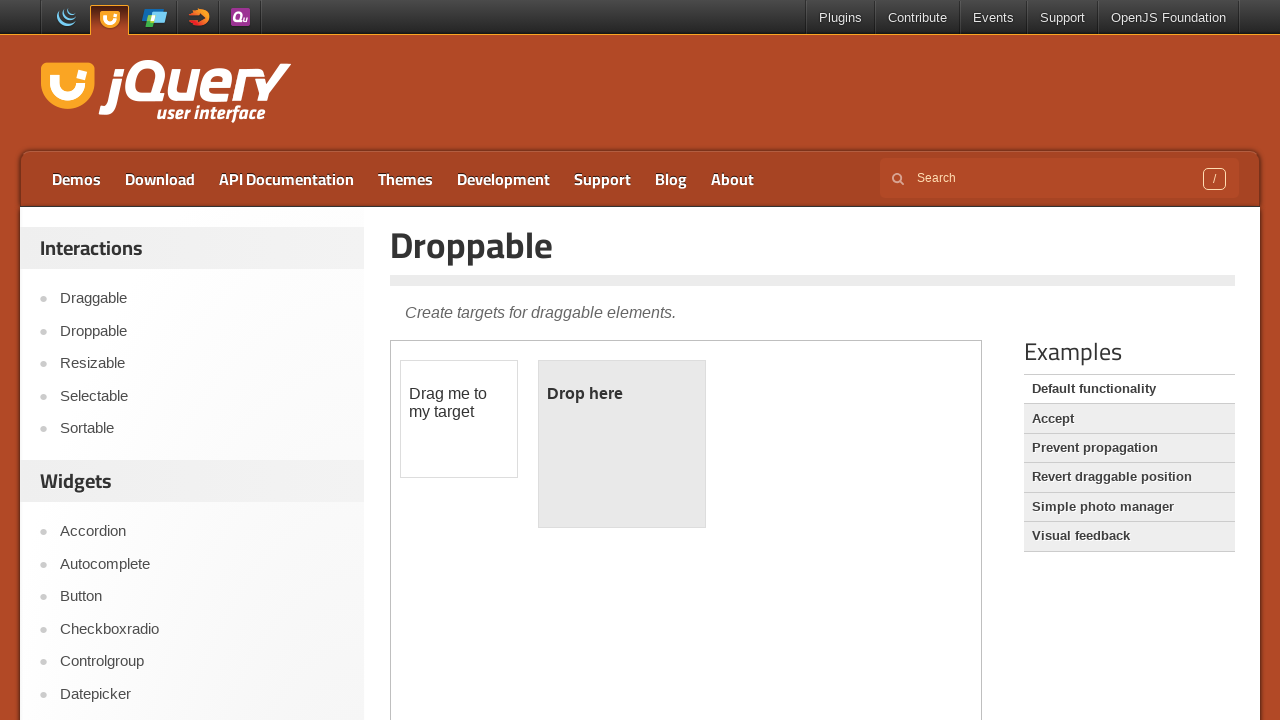

Located droppable element within iframe
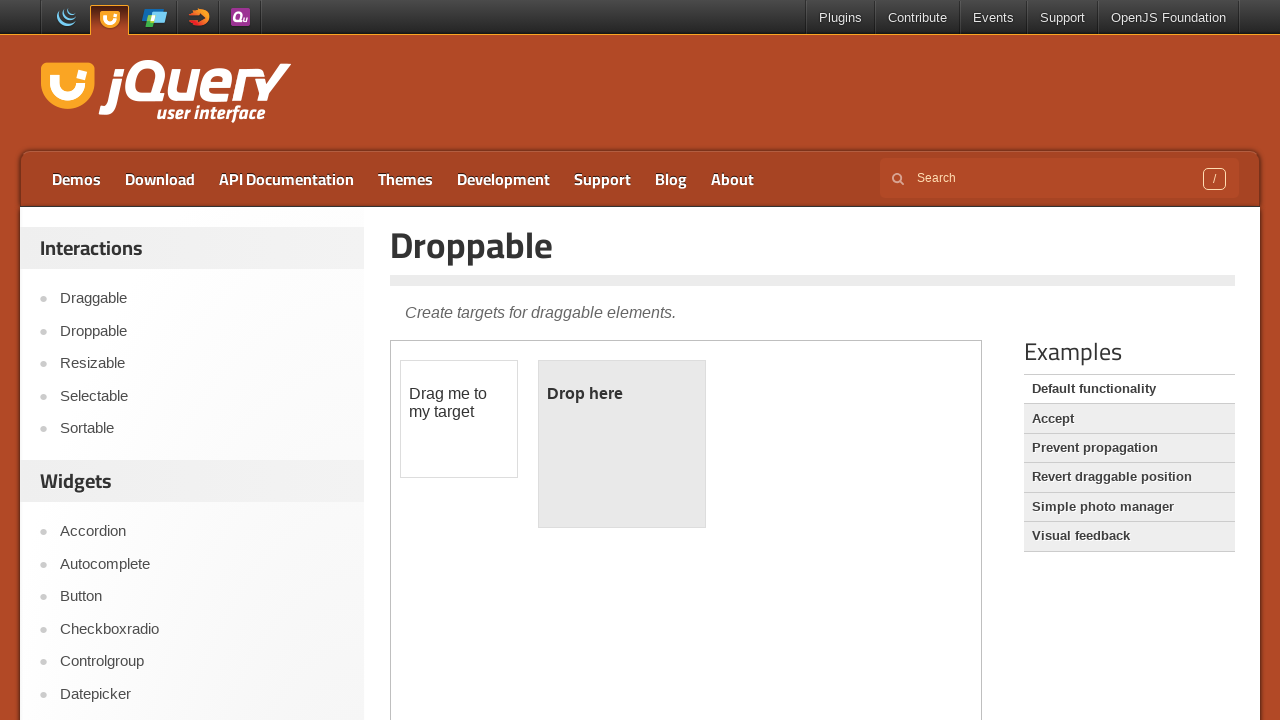

Dragged element from source to target successfully at (622, 444)
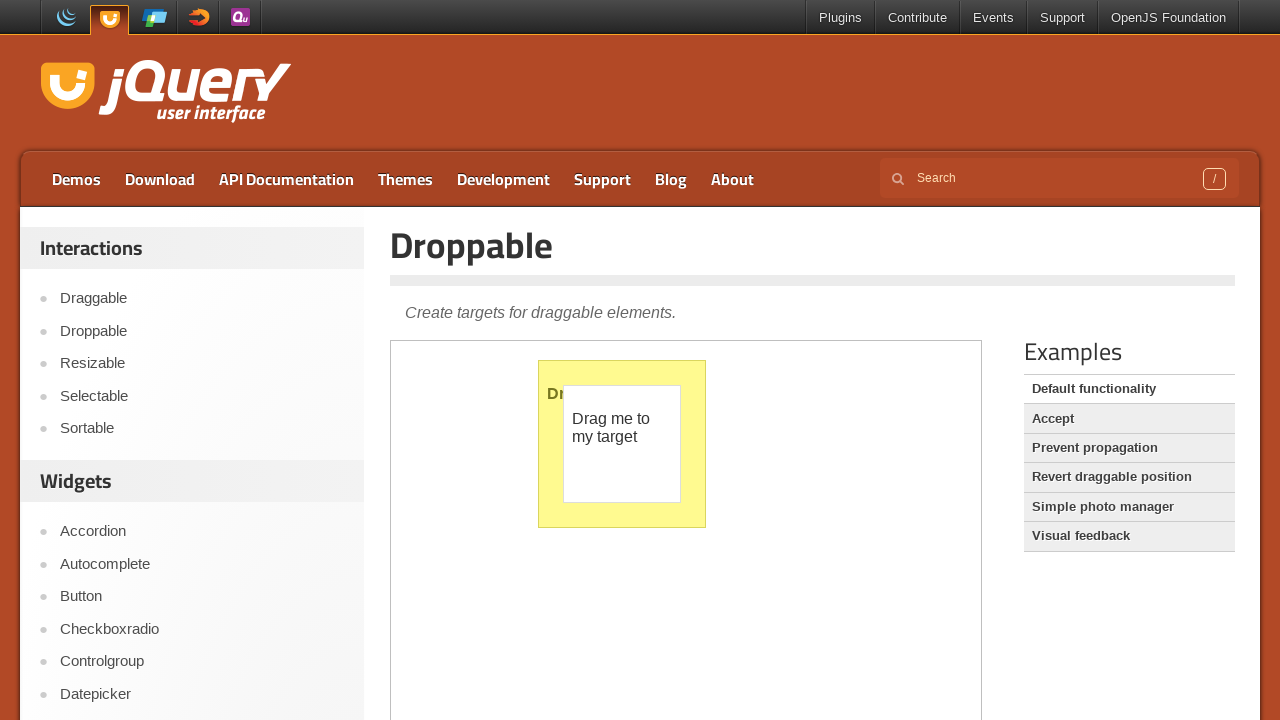

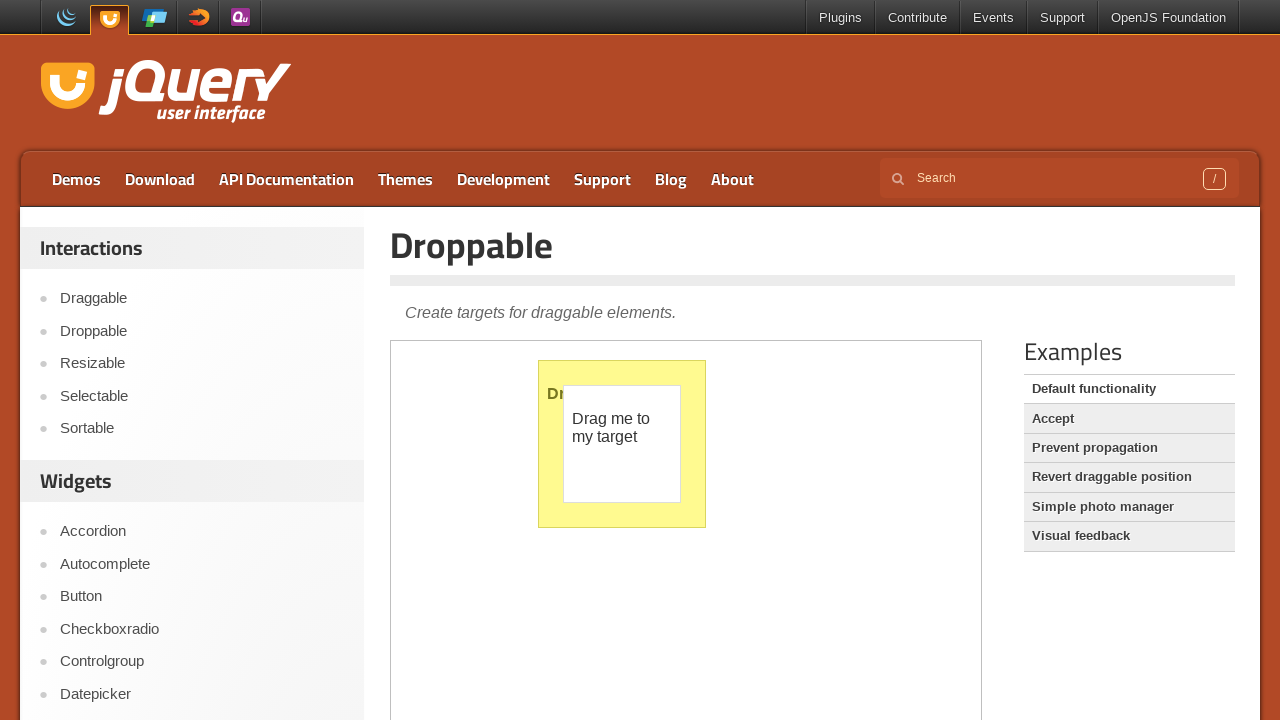